Tests autocomplete functionality by typing in the autocomplete field and selecting a suggestion from the dropdown

Starting URL: https://rahulshettyacademy.com/AutomationPractice/

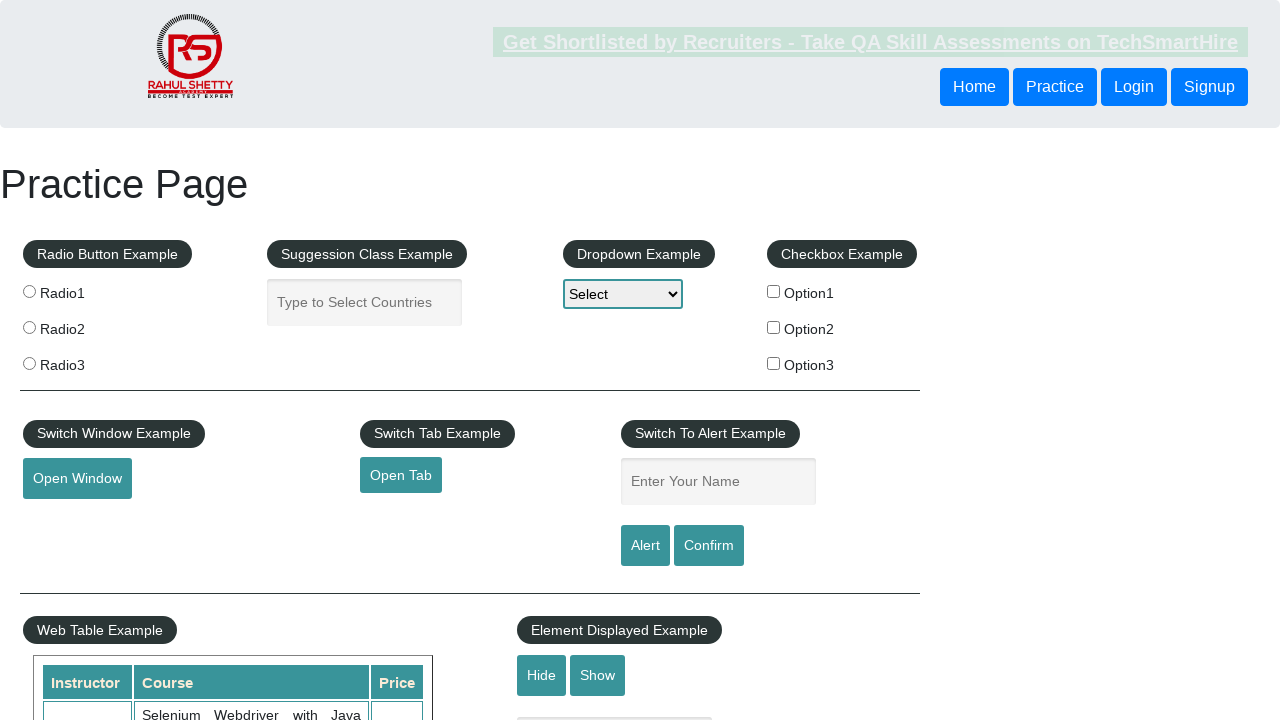

Typed 'Sh' in the autocomplete field on input#autocomplete
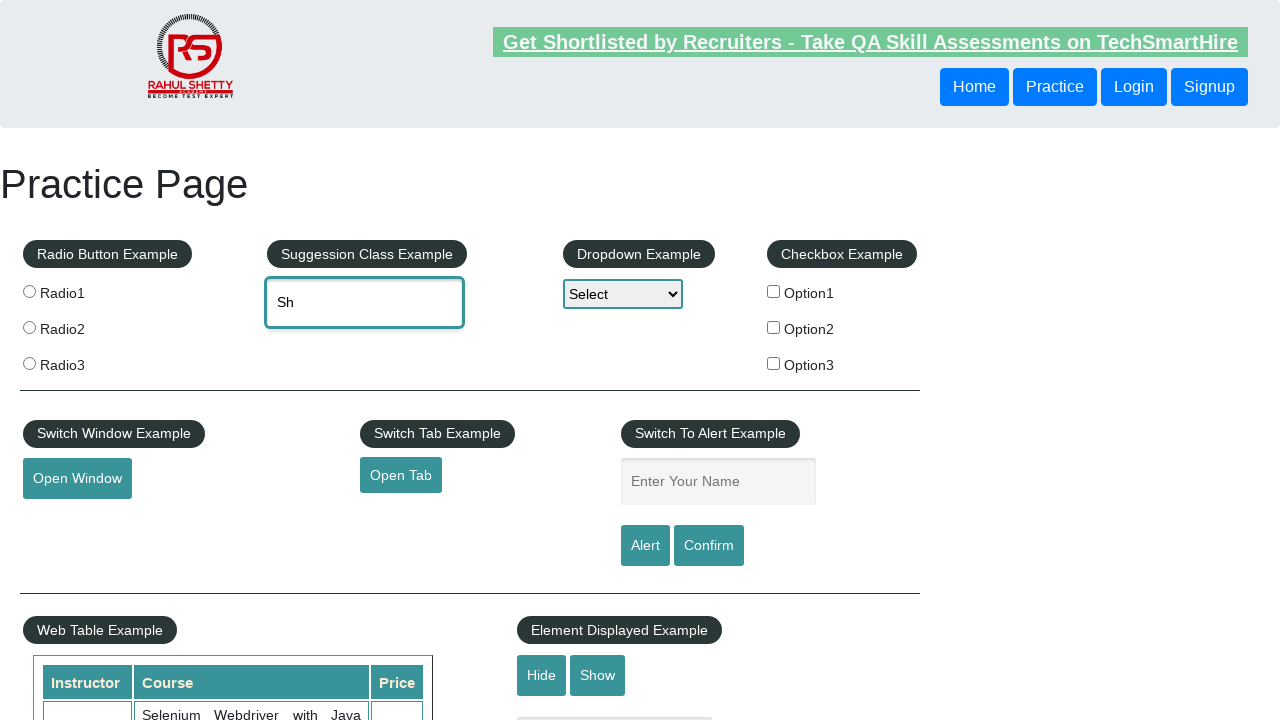

Autocomplete suggestions dropdown appeared
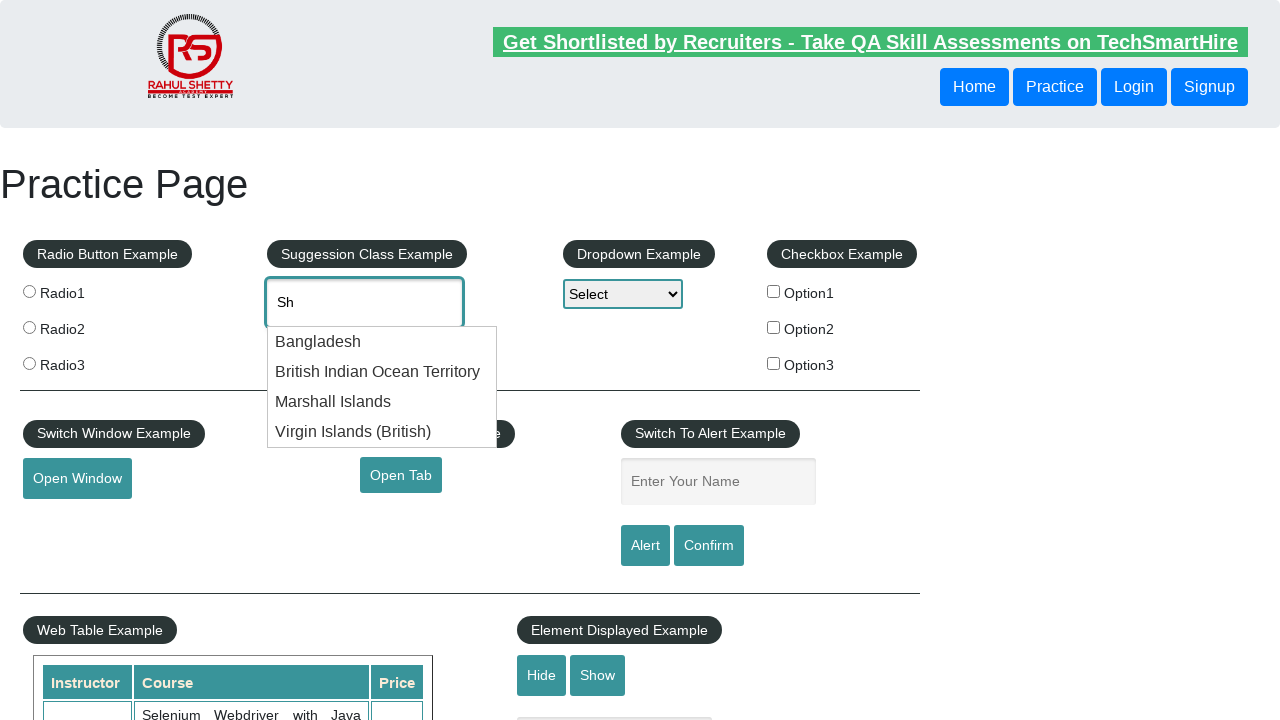

Selected 'Virgin Islands (British)' from autocomplete dropdown at (382, 432) on li.ui-menu-item:has-text('Virgin Islands (British)')
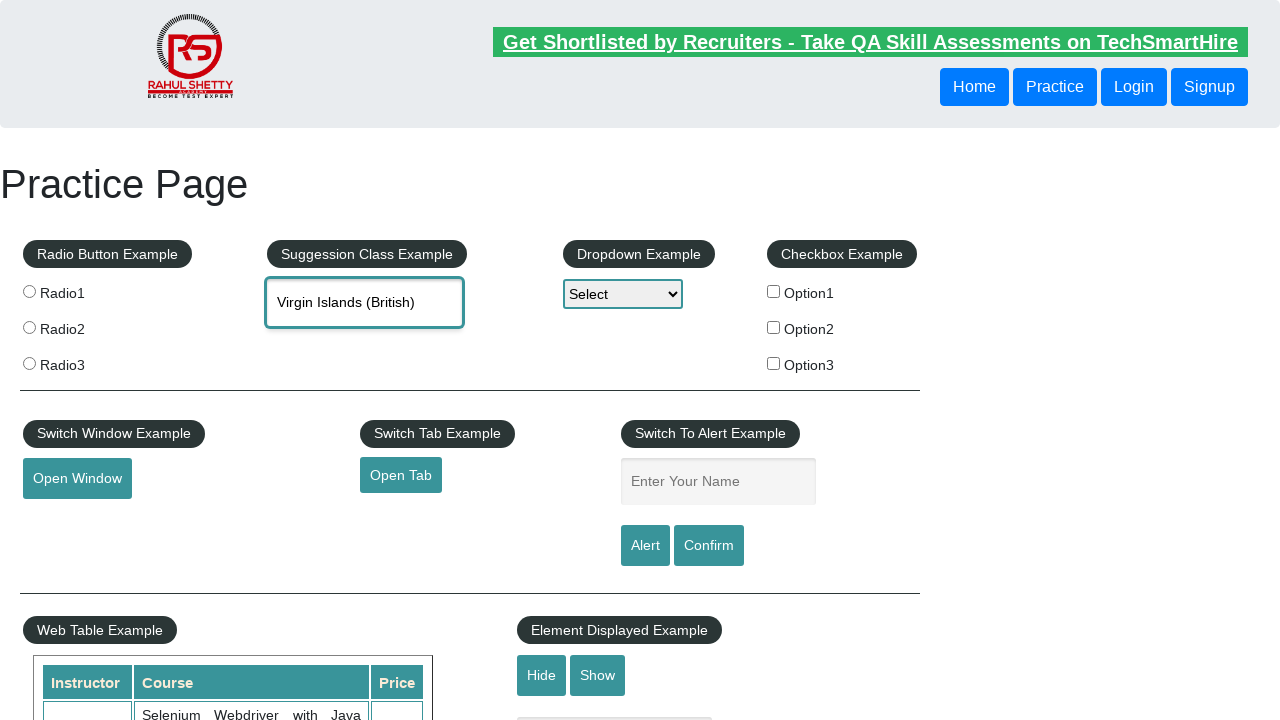

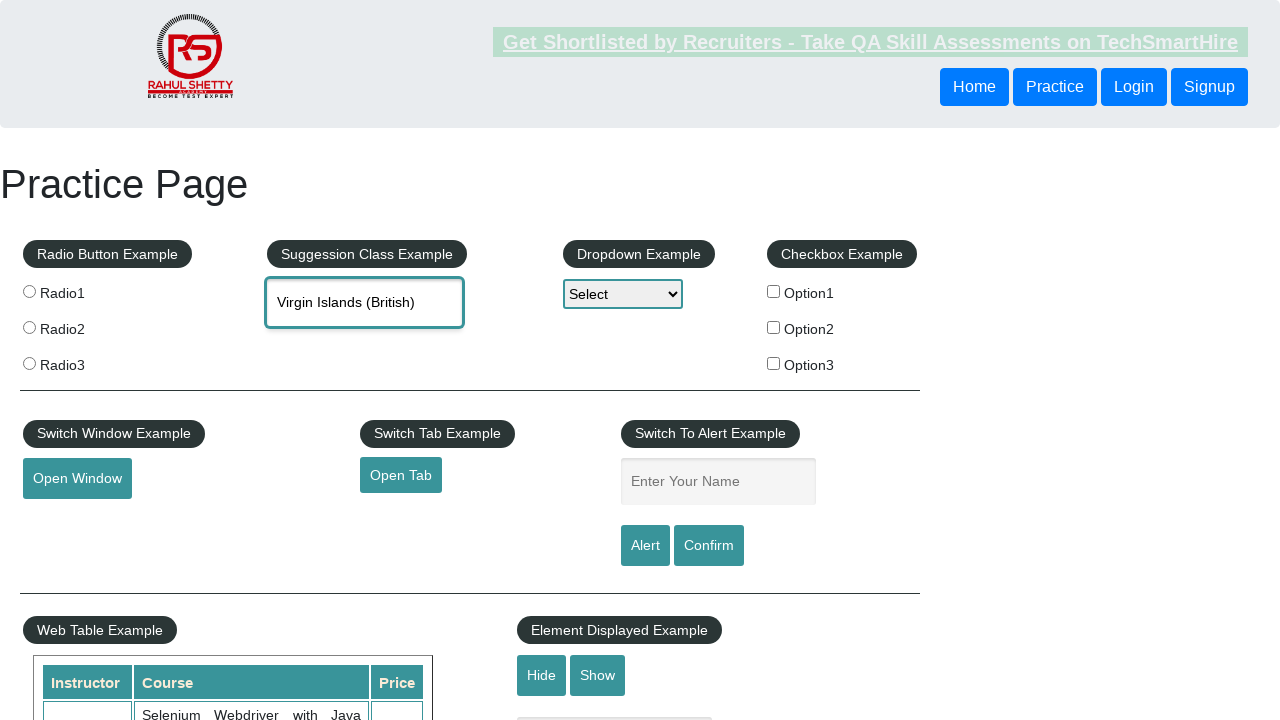